Navigates to the DemoQA automation practice form page and verifies it loads successfully

Starting URL: https://demoqa.com/automation-practice-form

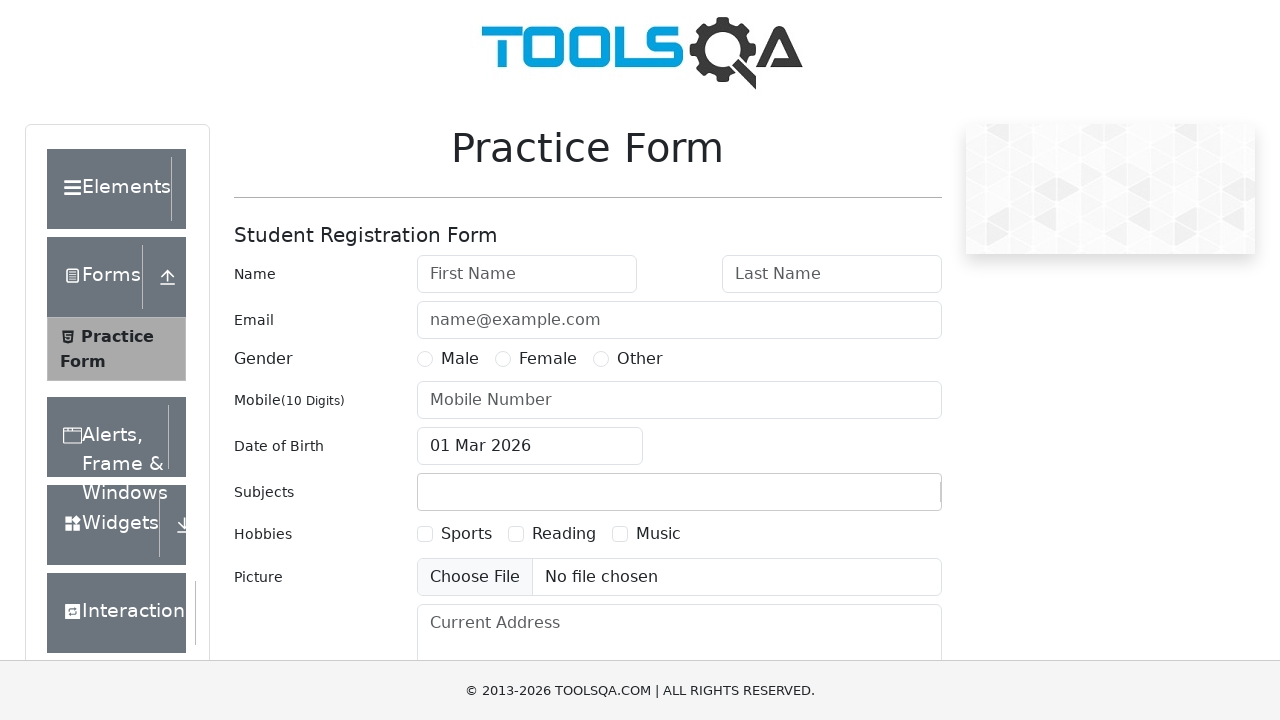

DemoQA automation practice form page loaded successfully - form#userForm selector found
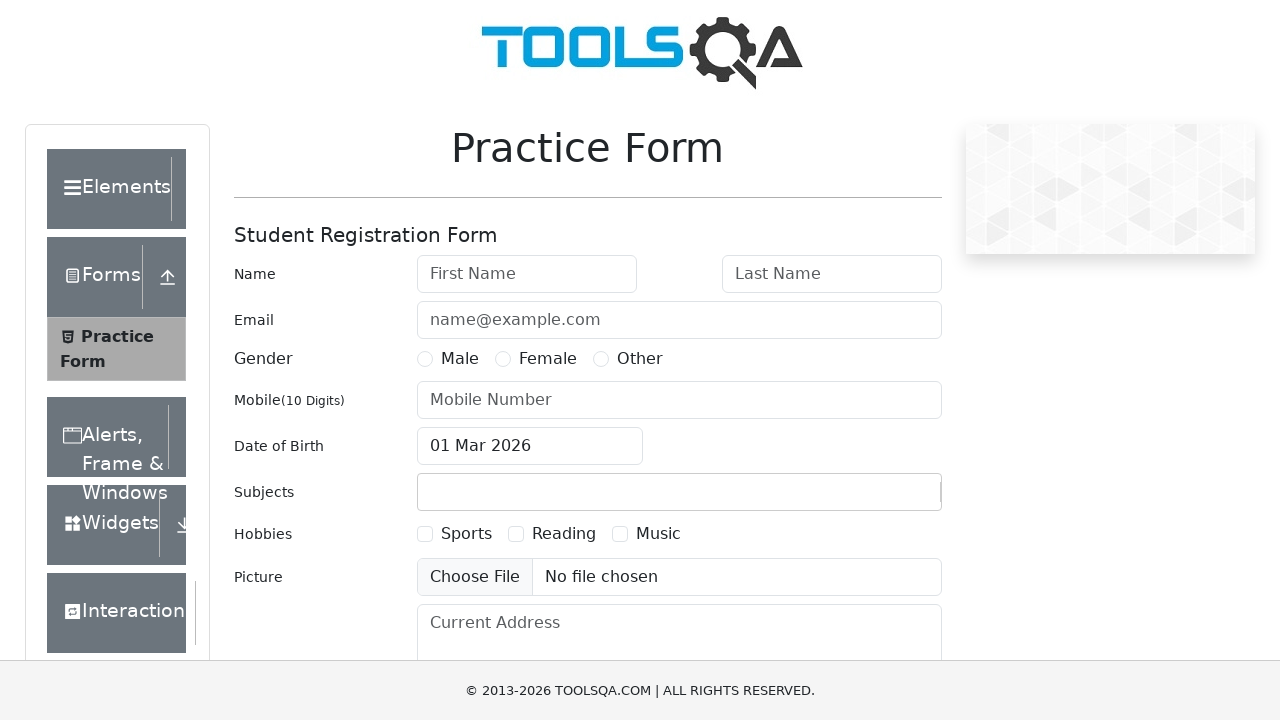

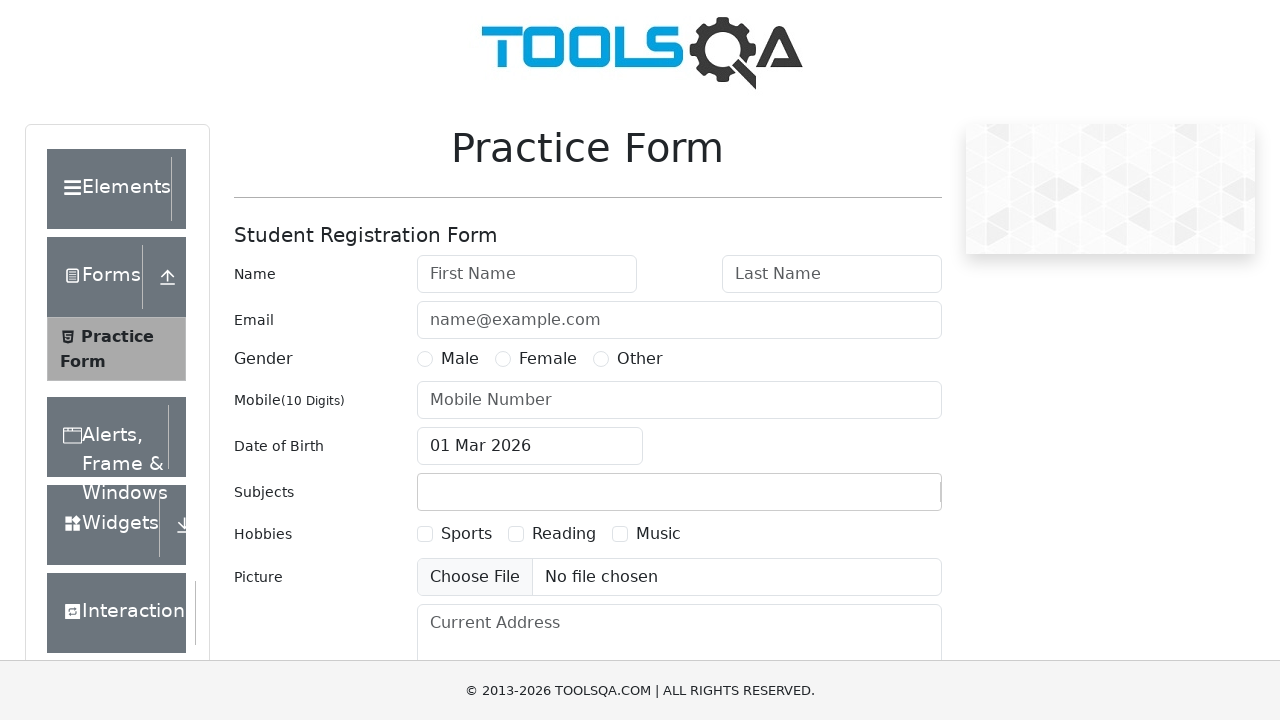